Tests drag and drop functionality by dragging three puzzle pieces to their corresponding slots in order and verifying the puzzle is solved

Starting URL: https://claruswaysda.github.io/dragAndDrop.html

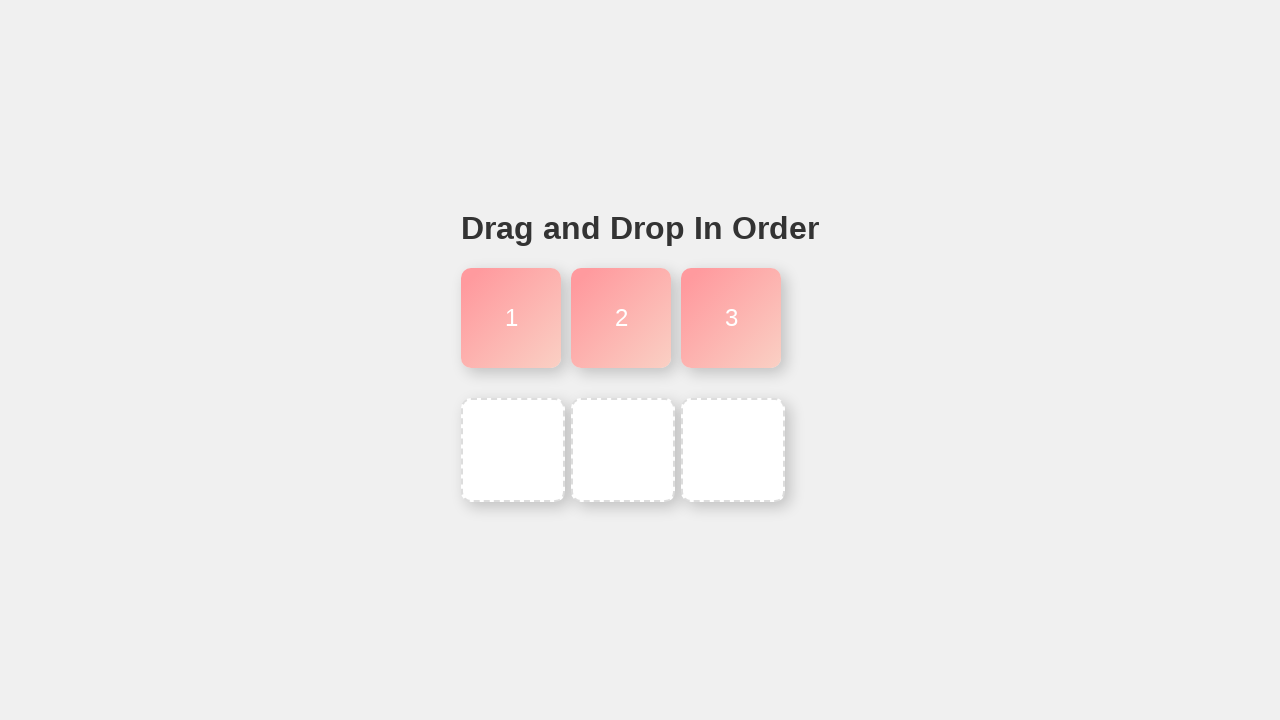

Navigated to drag and drop puzzle page
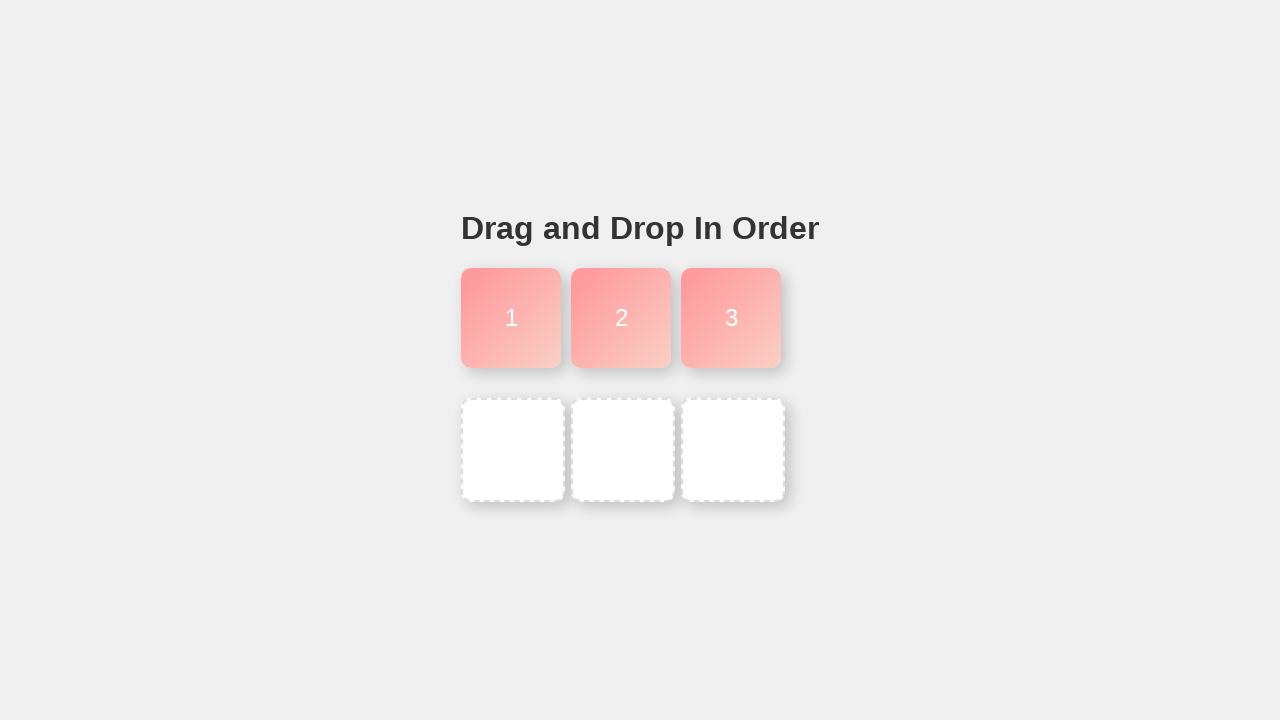

Located puzzle piece 1
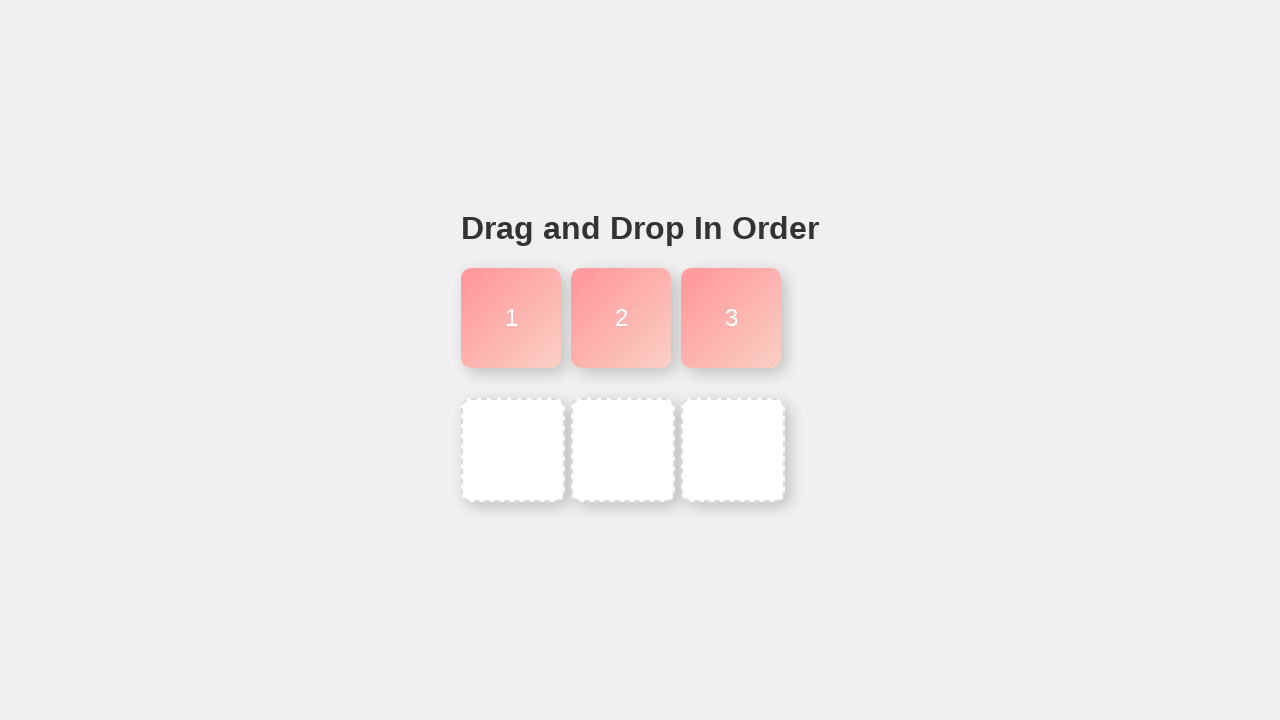

Located slot 1
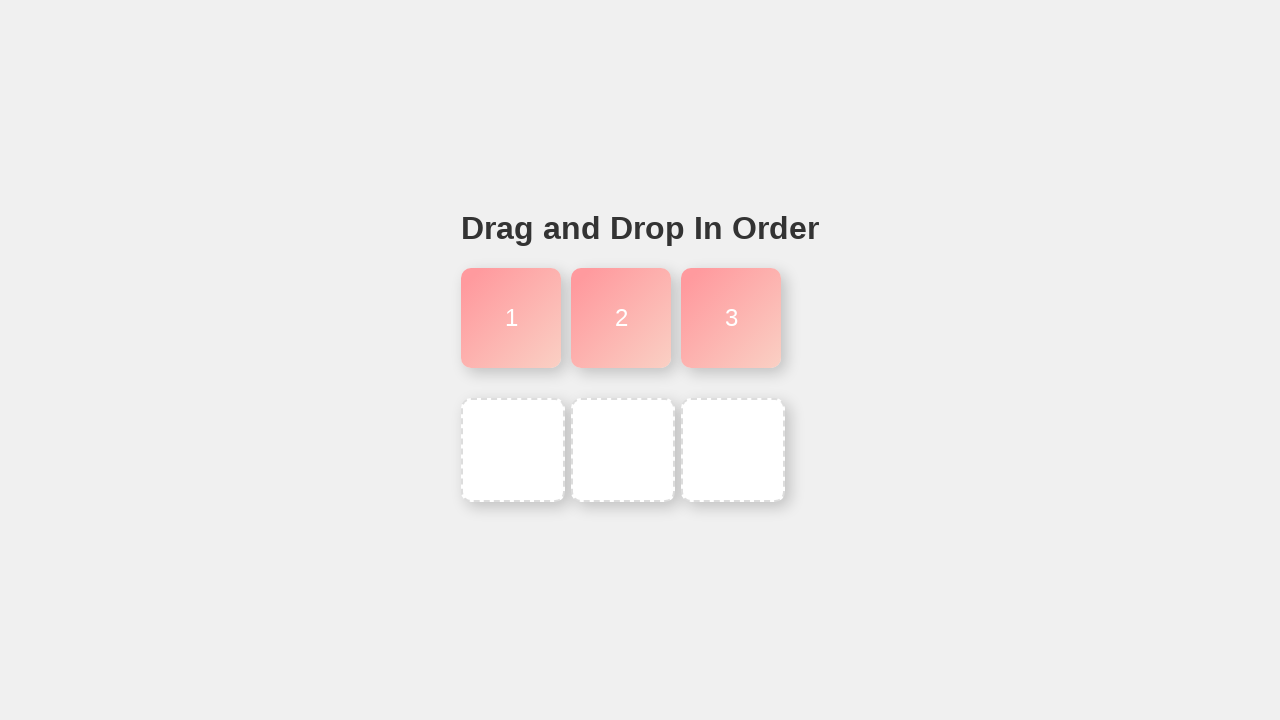

Dragged piece 1 to slot 1 at (513, 450)
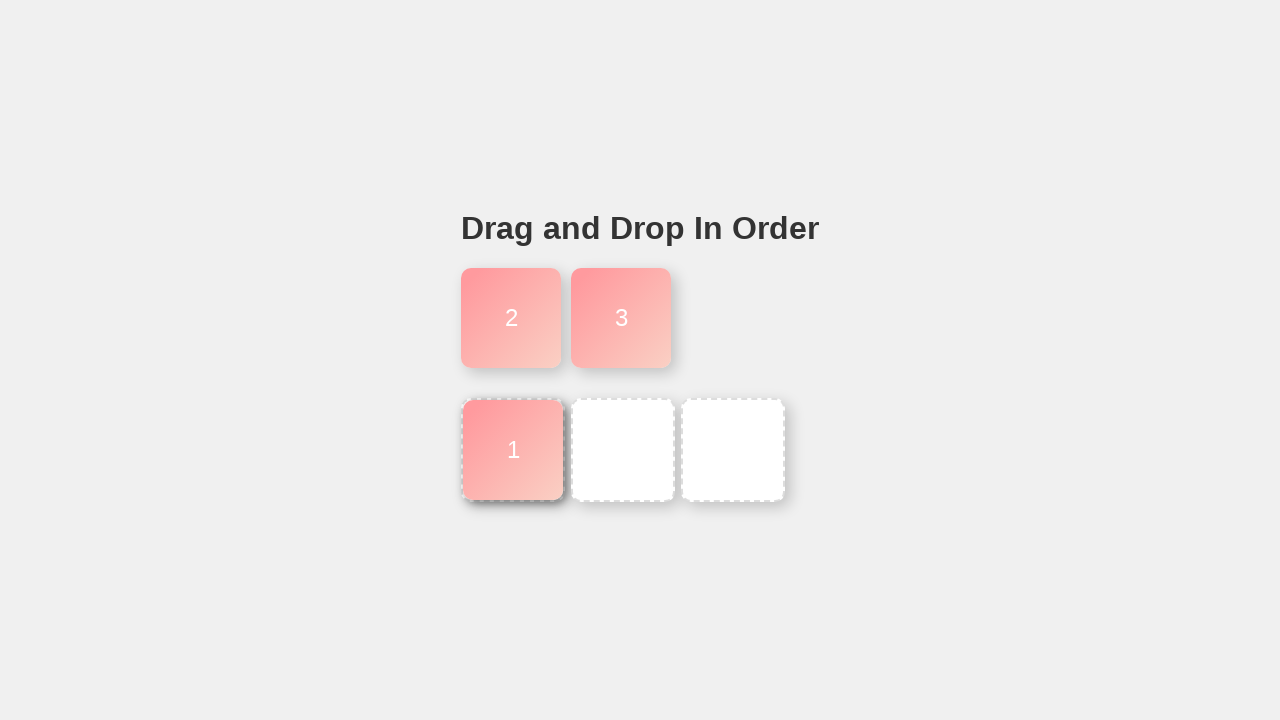

Located puzzle piece 2
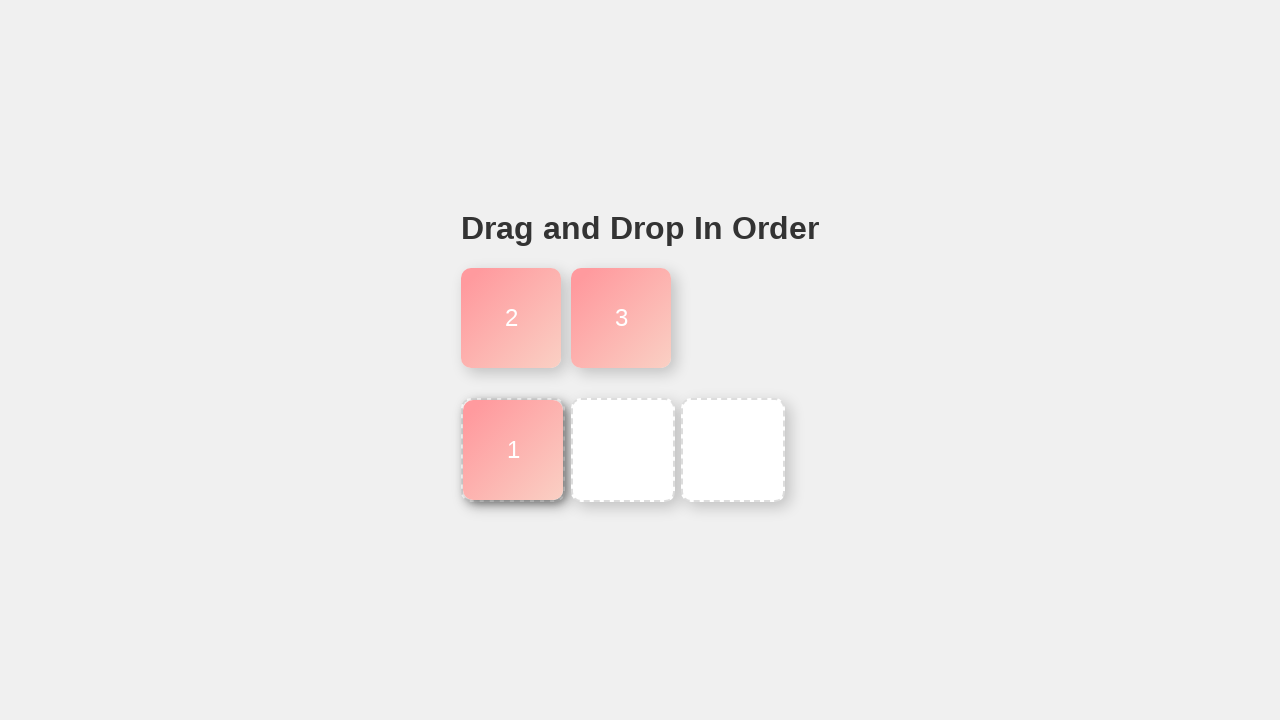

Located slot 2
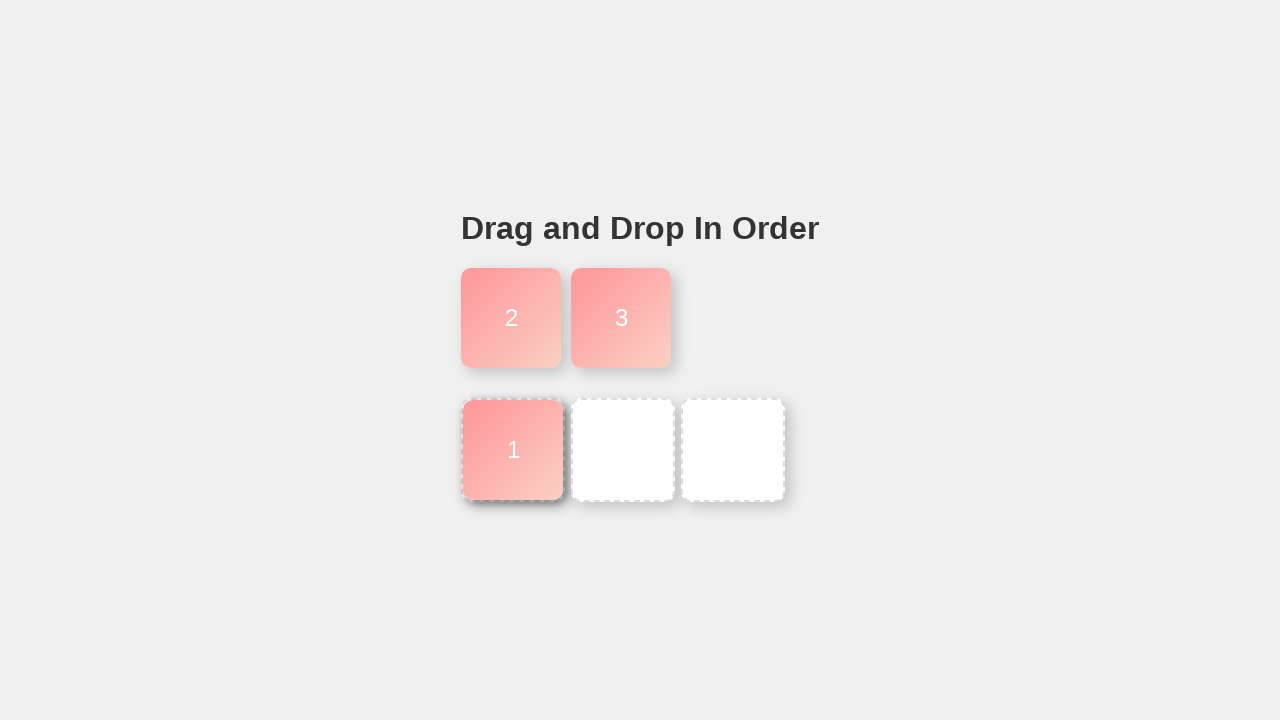

Dragged piece 2 to slot 2 at (623, 450)
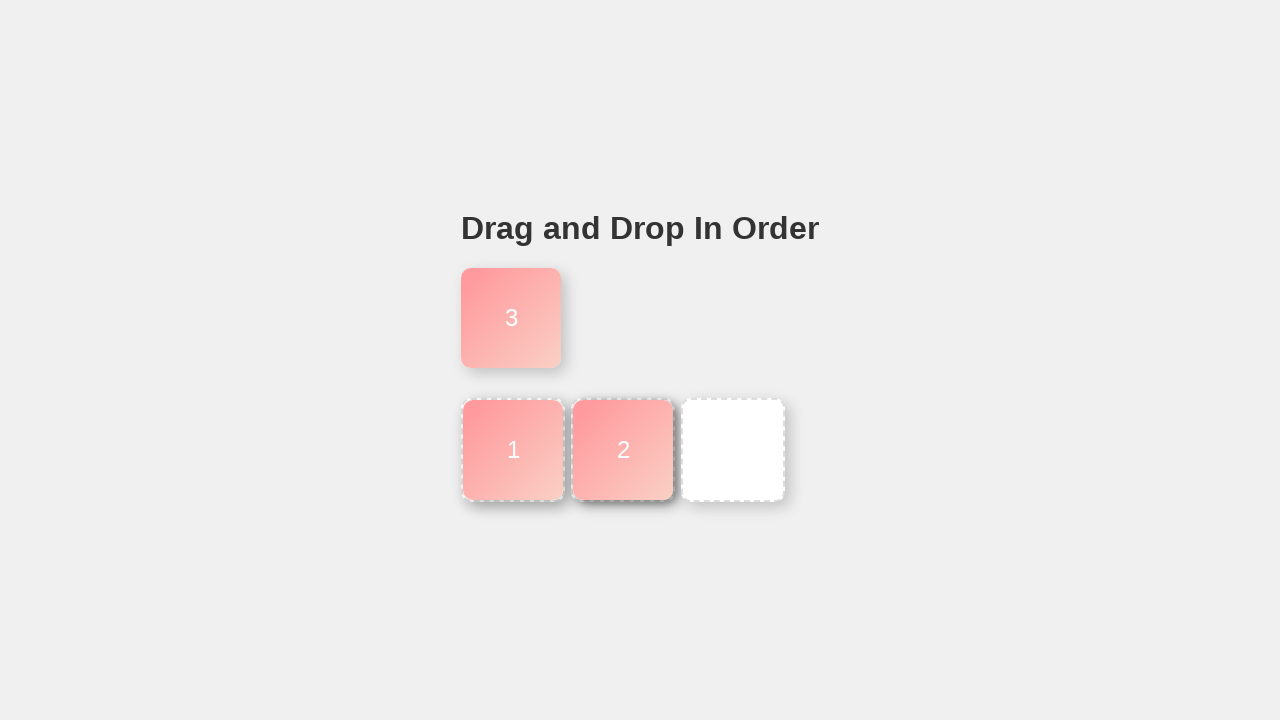

Located puzzle piece 3
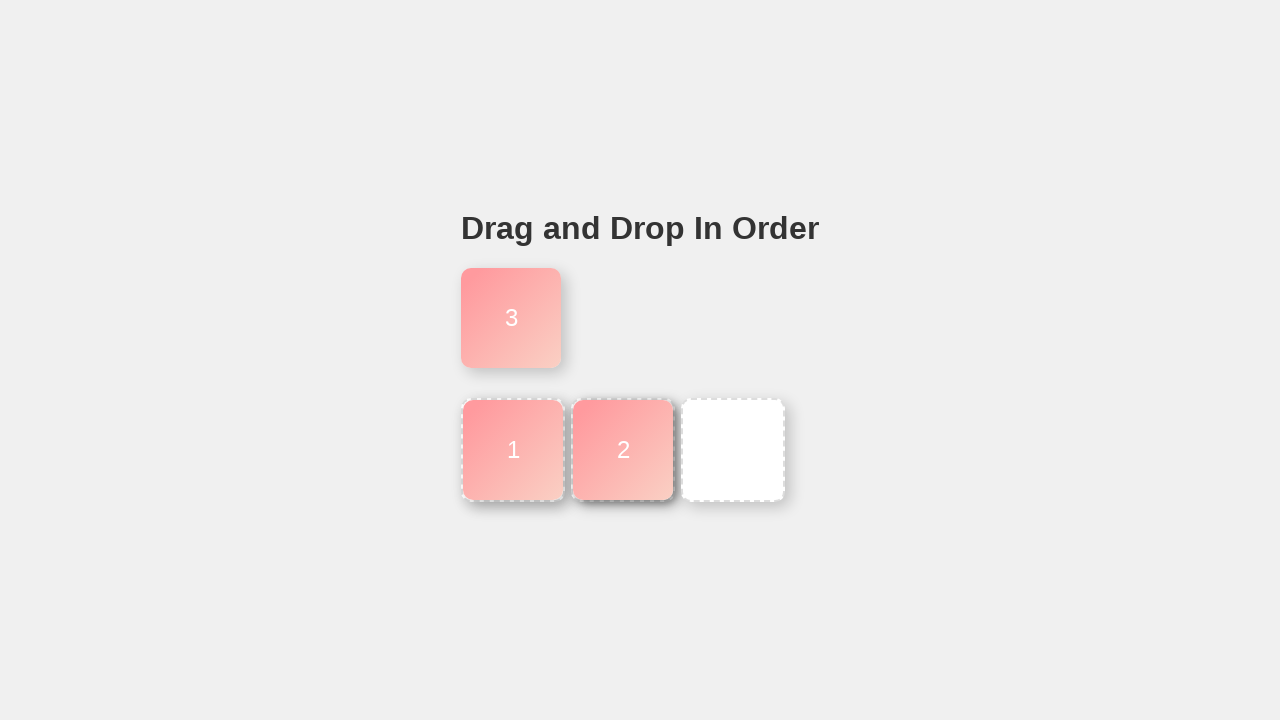

Located slot 3
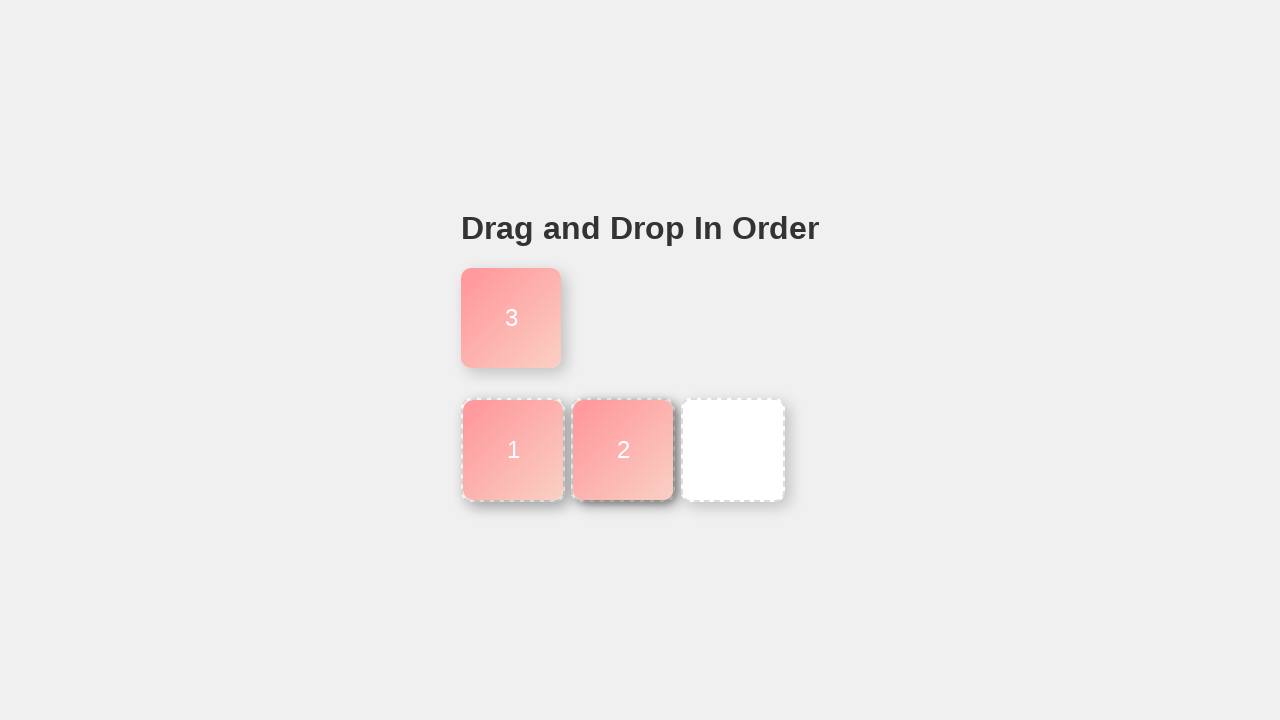

Dragged piece 3 to slot 3 at (733, 450)
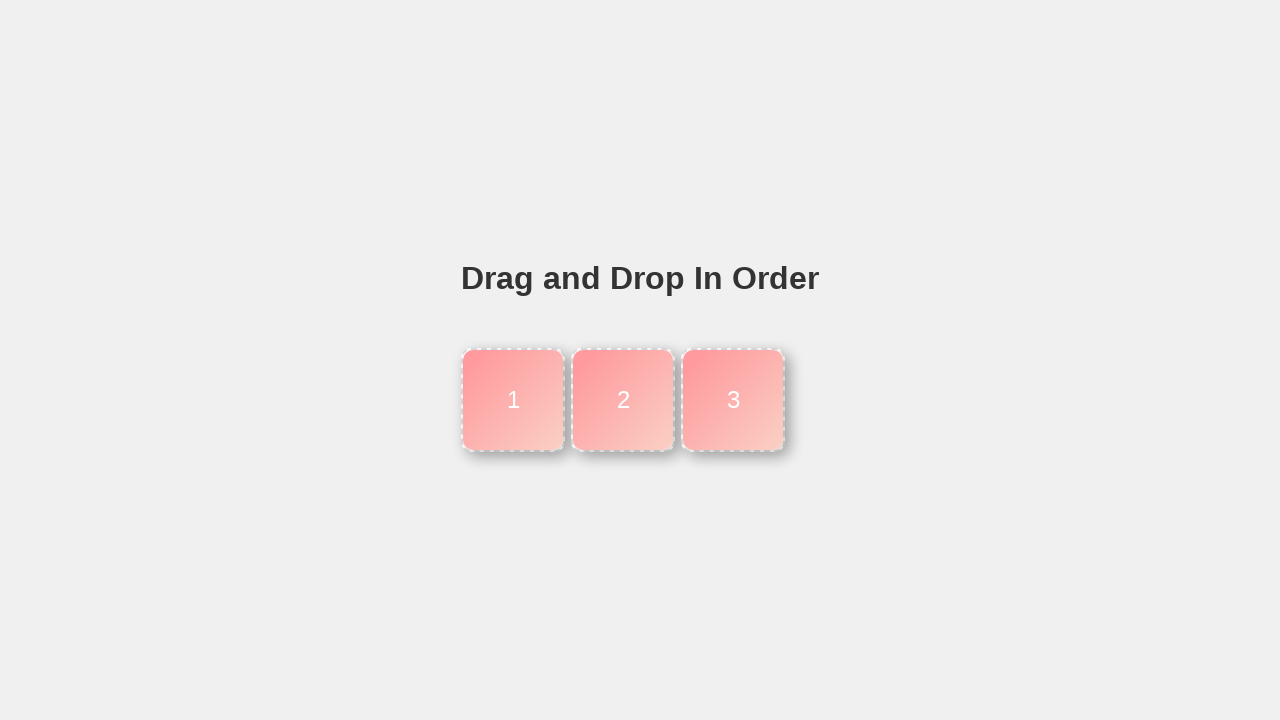

Celebration message appeared - puzzle solved
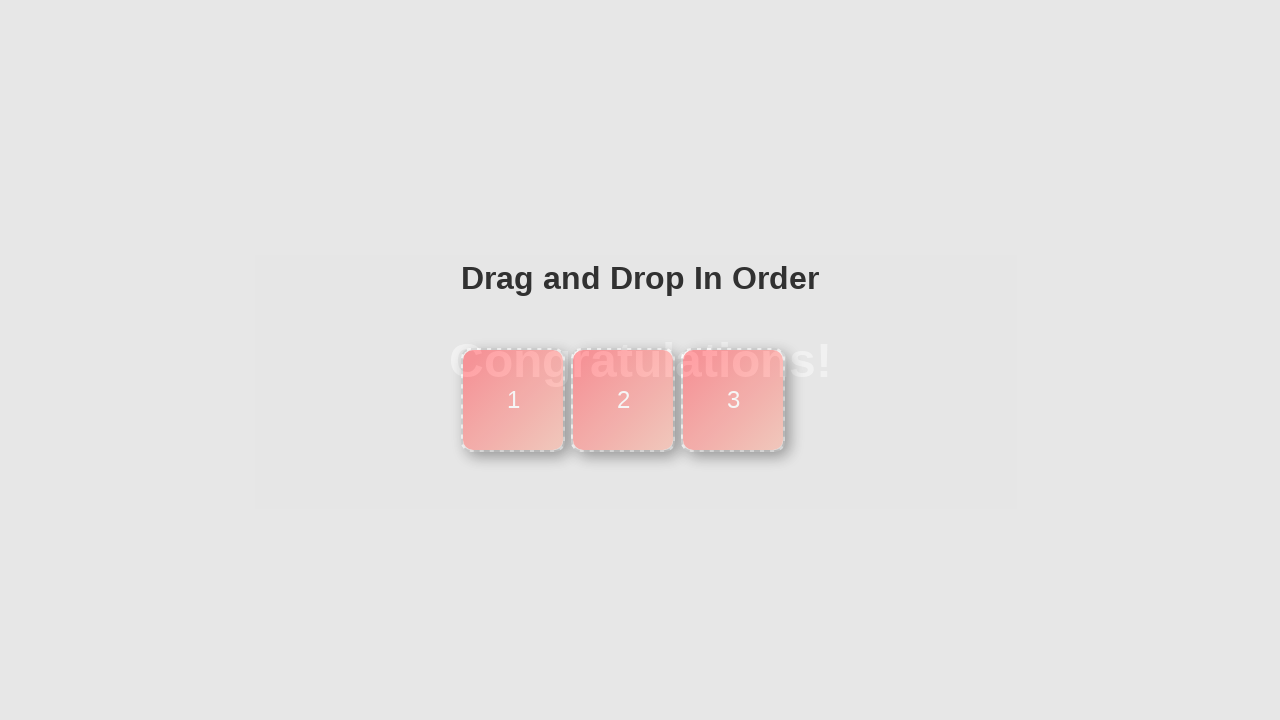

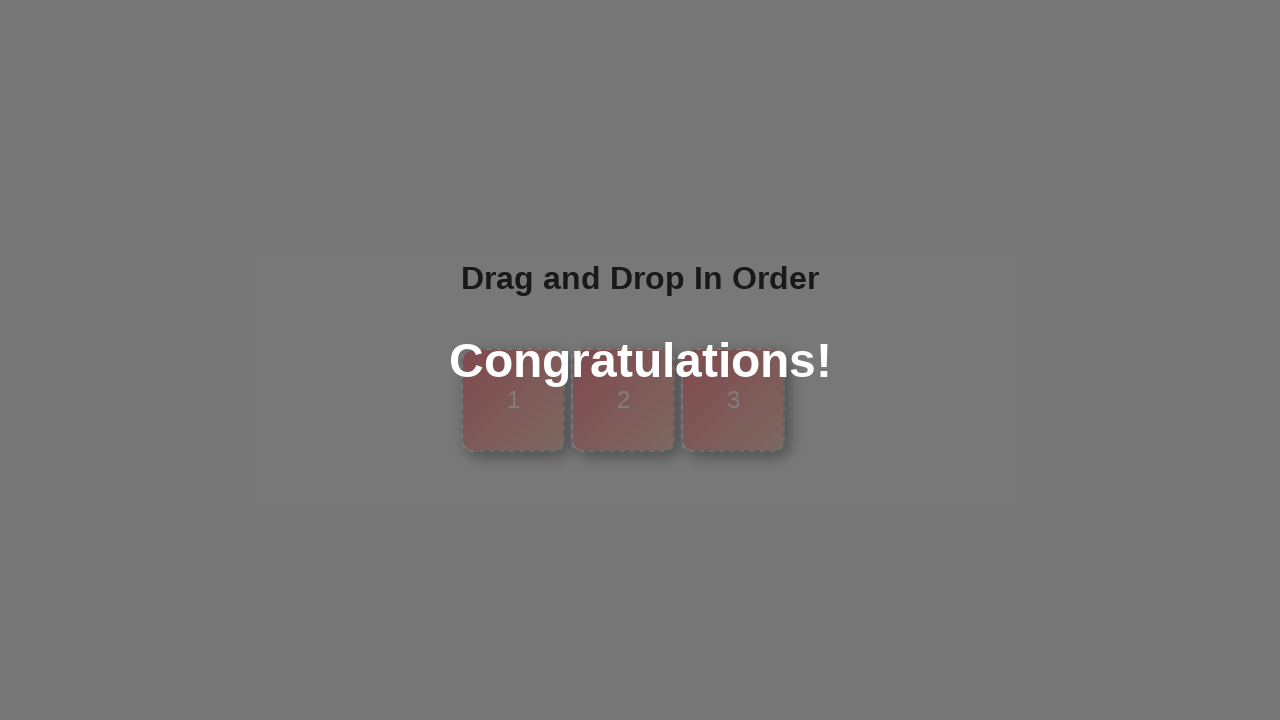